Tests Bootstrap dropdown interaction by clicking on a dropdown menu and hovering over an option

Starting URL: https://www.w3schools.com/bootstrap/bootstrap_dropdowns.asp

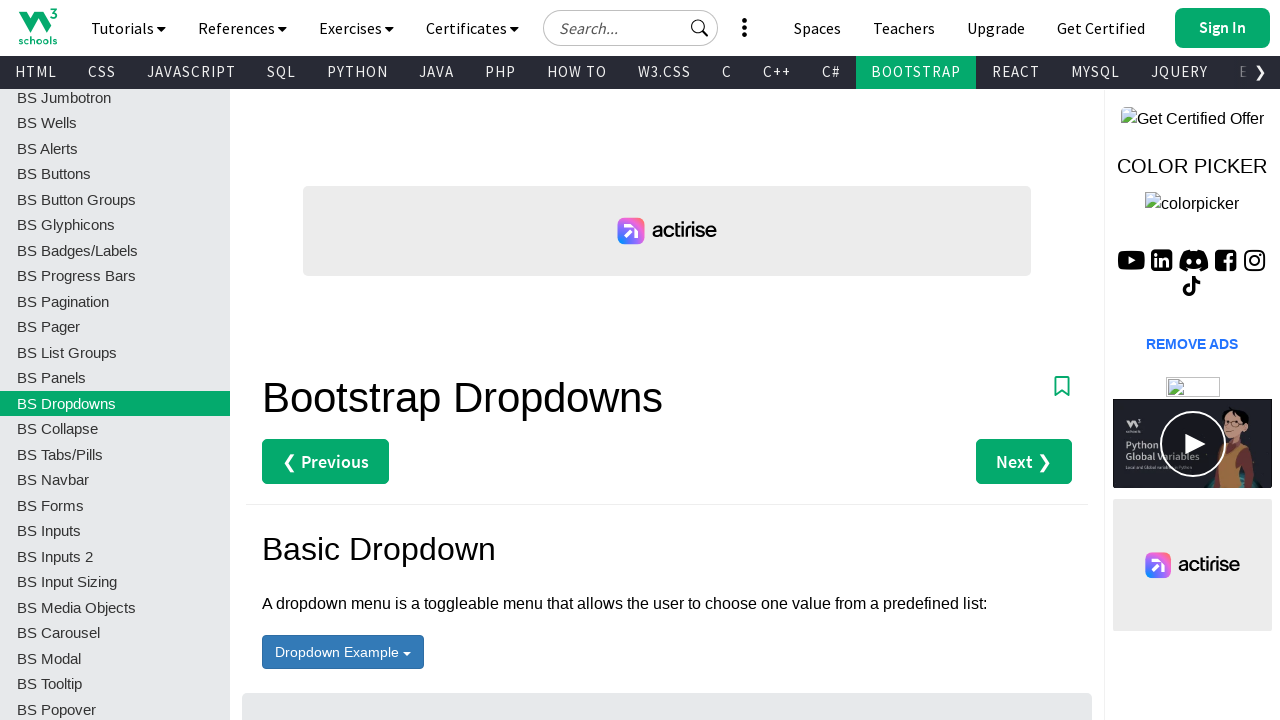

Clicked on the dropdown menu button at (343, 652) on #menu1
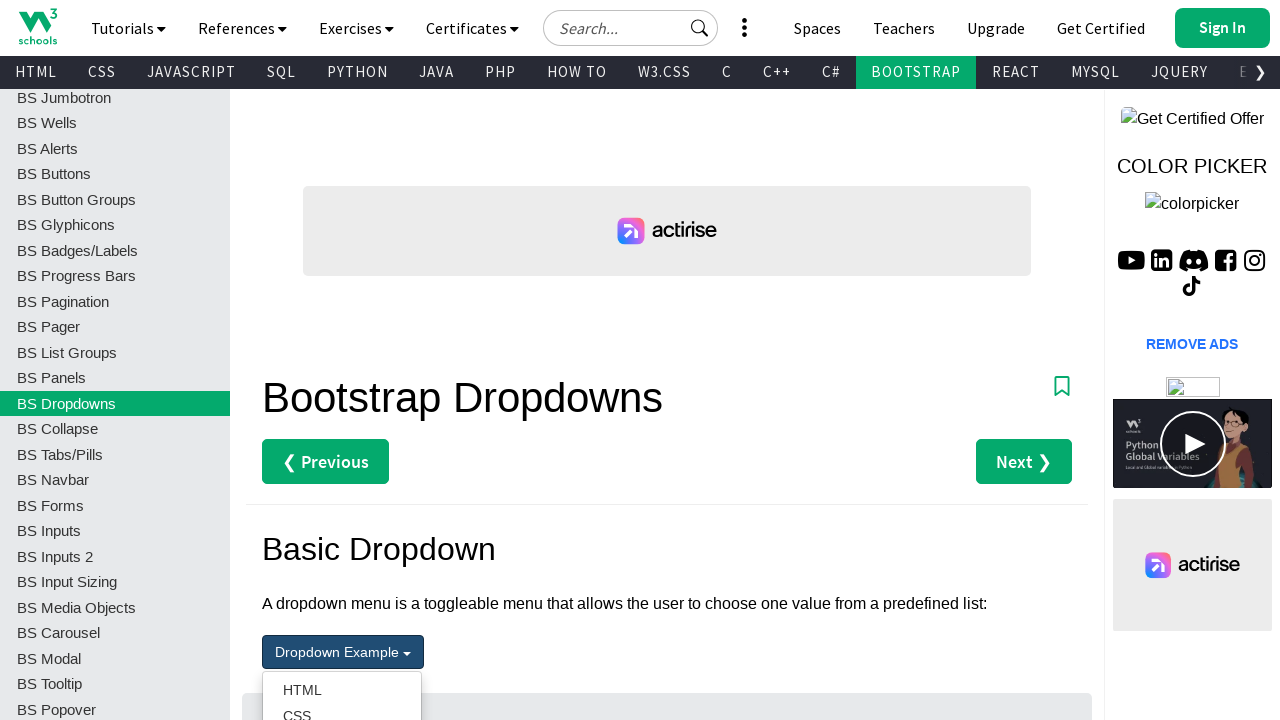

Dropdown menu became visible
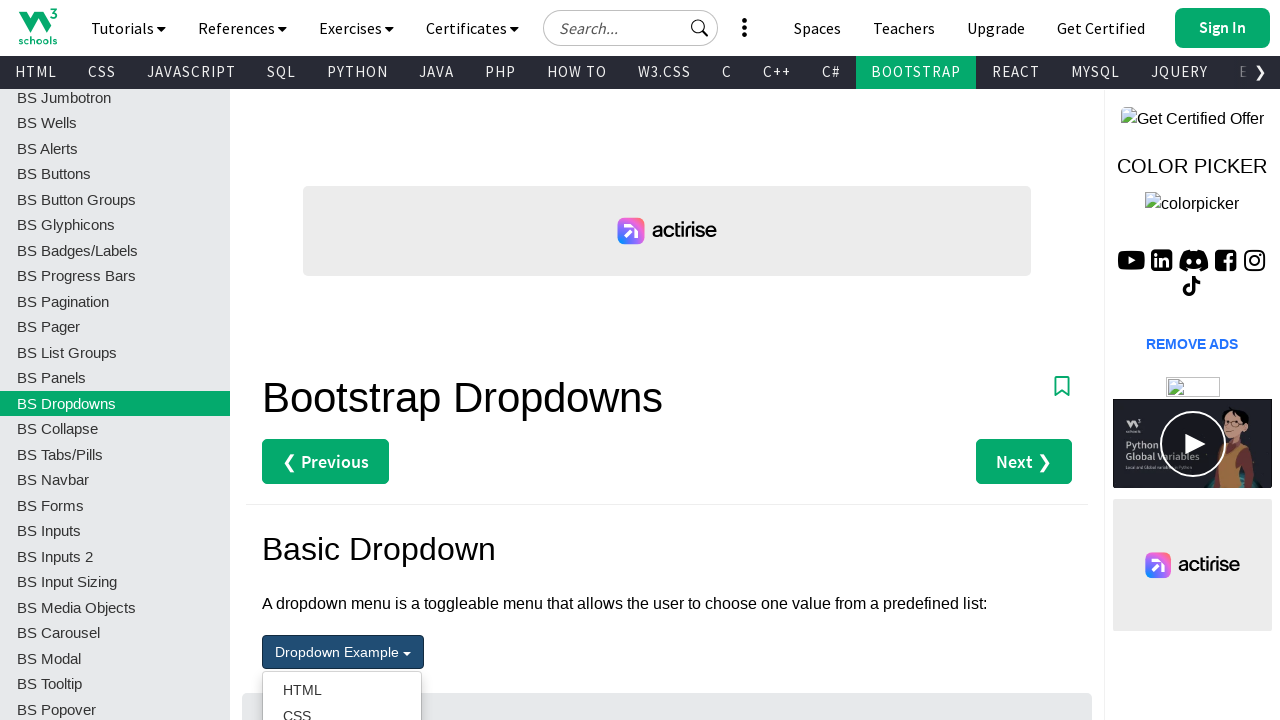

Hovered over the HTML menu item in the dropdown at (342, 690) on xpath=//ul[@class='dropdown-menu test']//*[@role='menuitem'][contains(text(), 'H
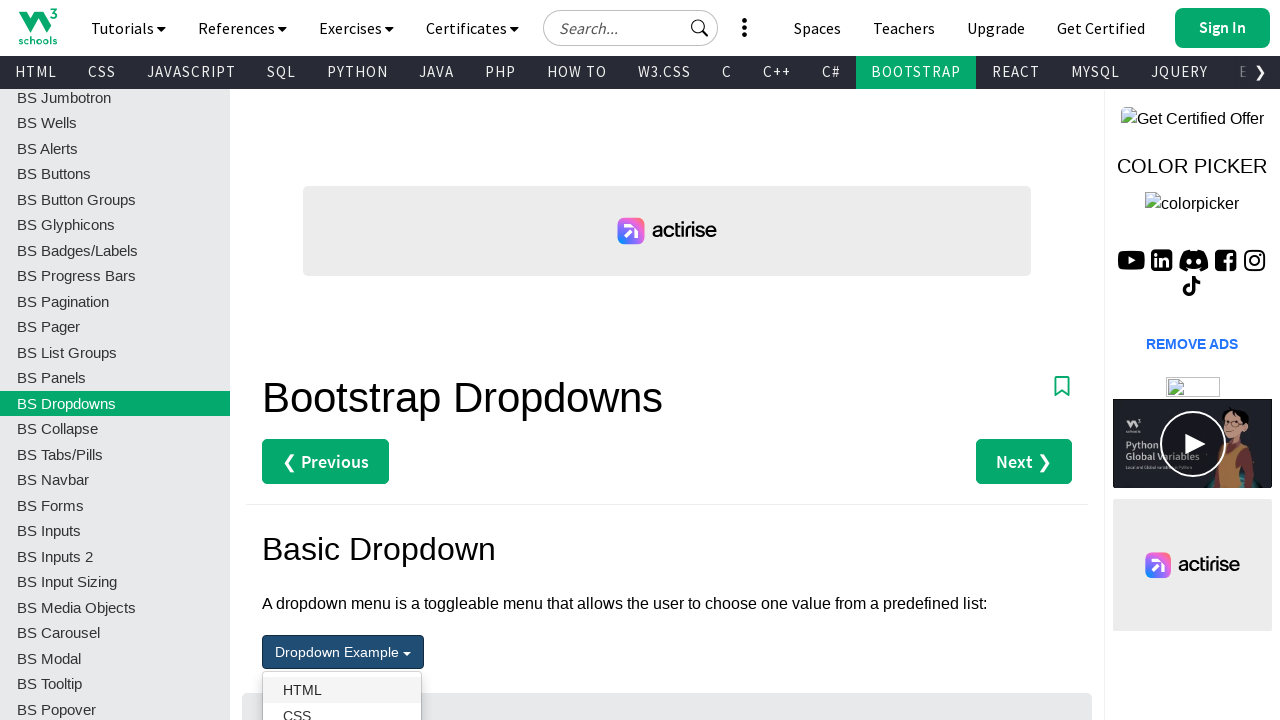

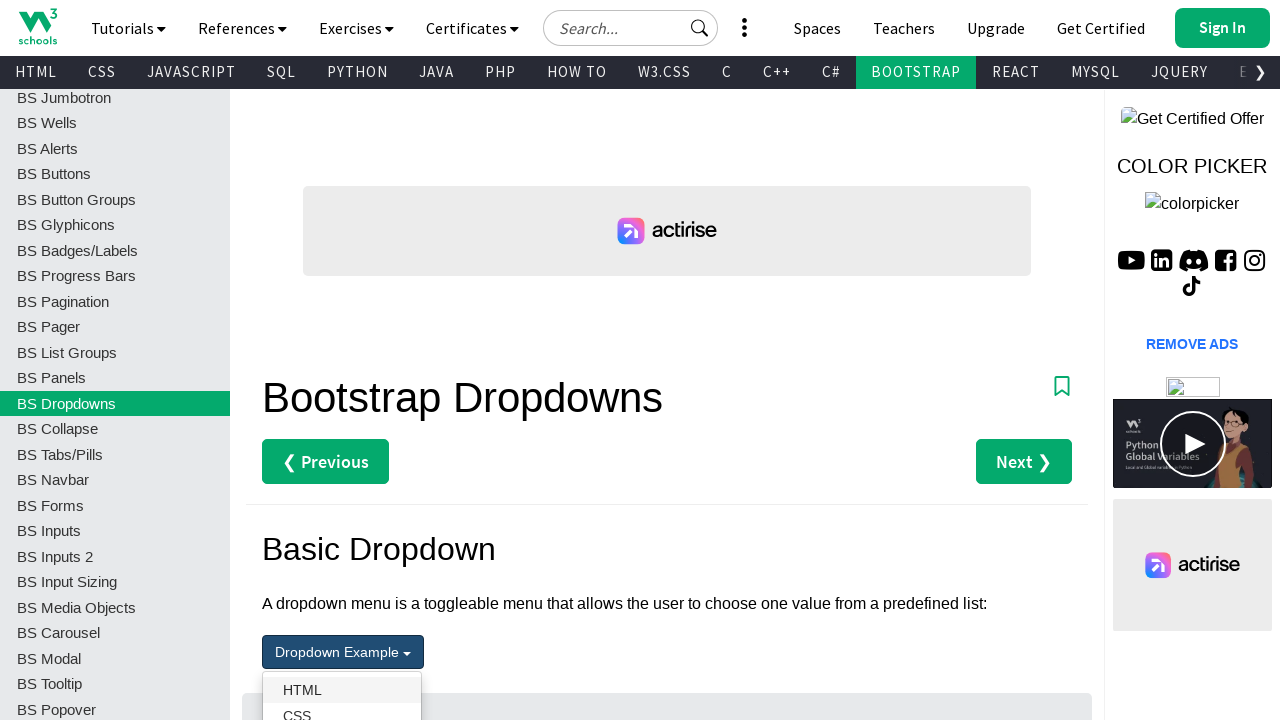